Tests clicking on the cart icon on Target.com

Starting URL: https://www.target.com/

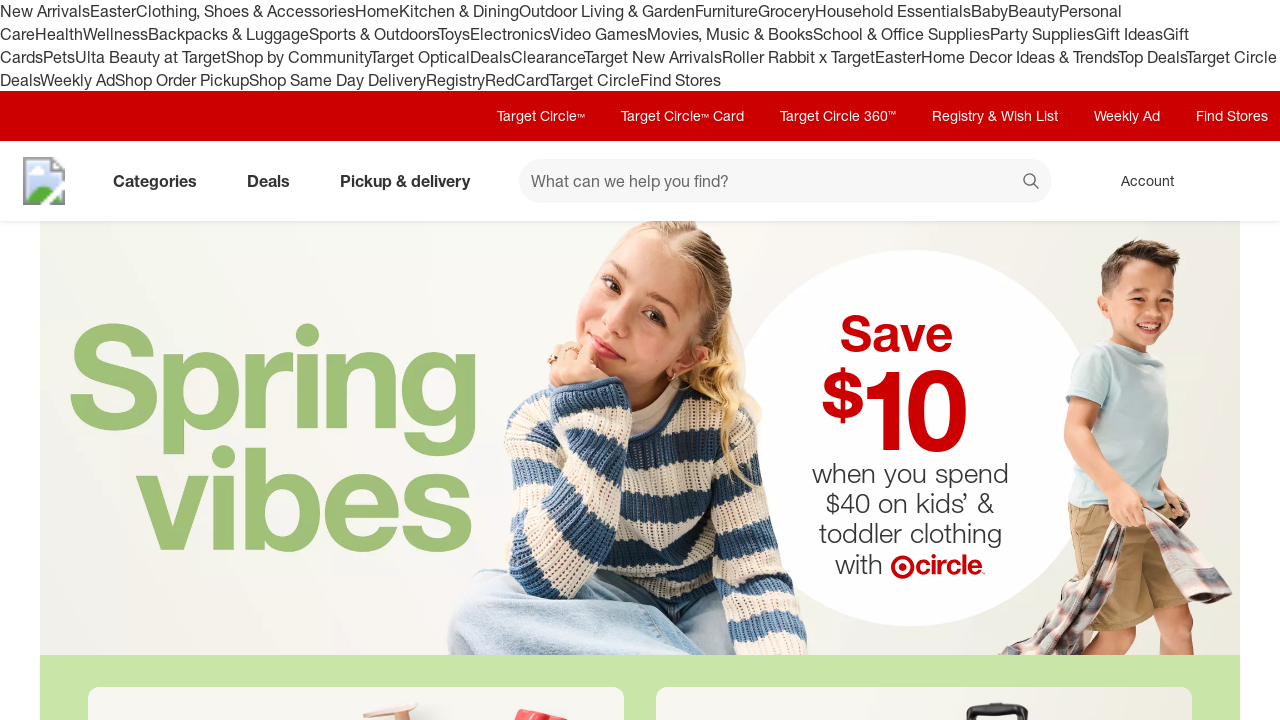

Search field loaded and became visible
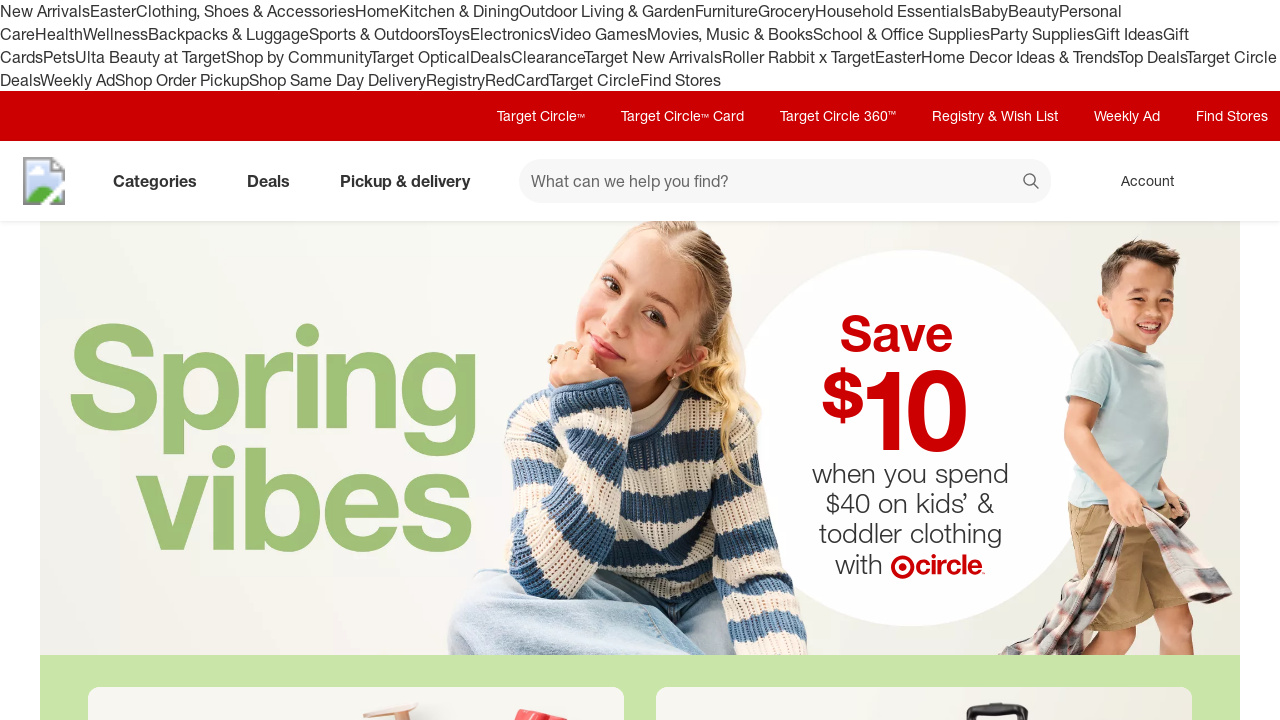

Clicked on cart icon at (1238, 181) on [data-test='@web/CartLink']
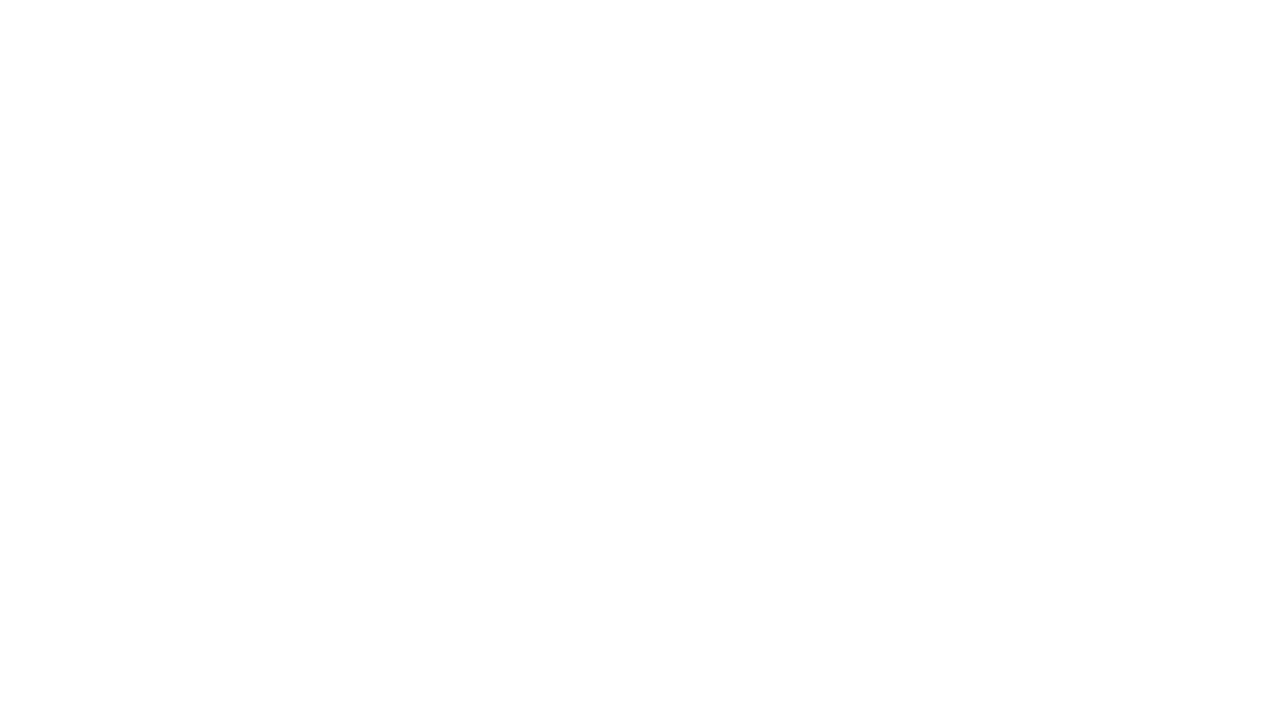

Cart page loaded and network activity completed
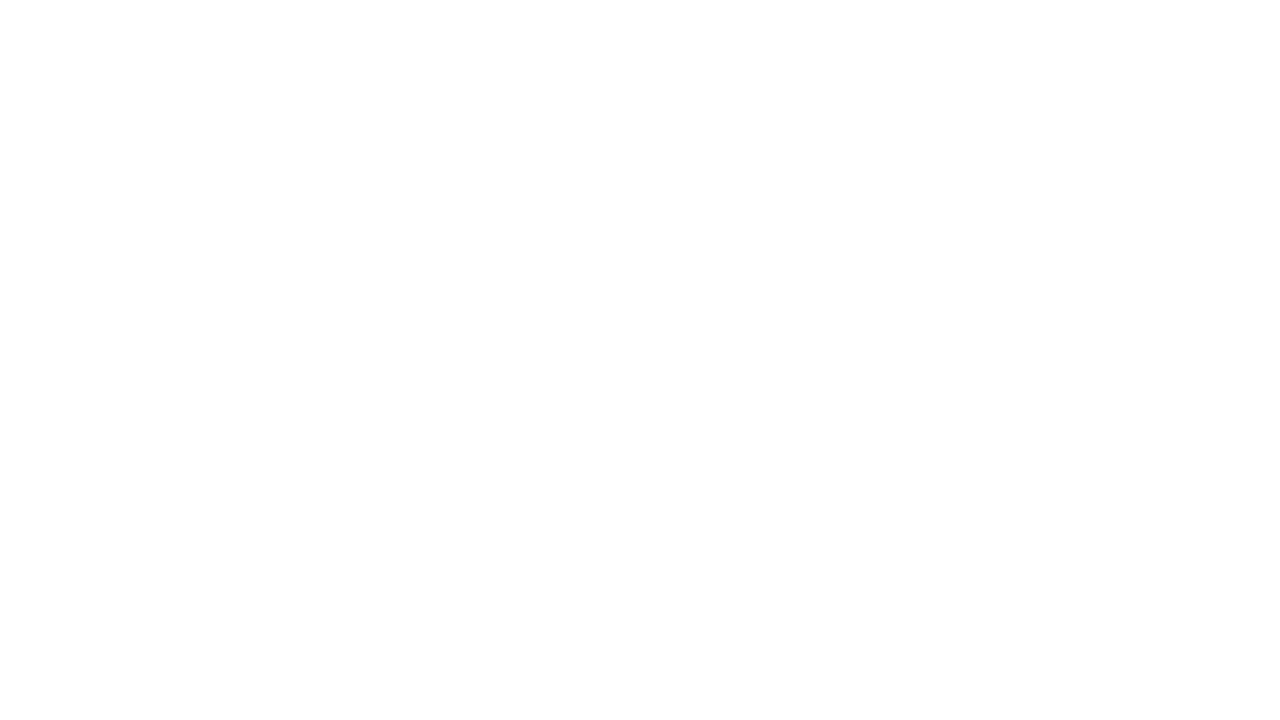

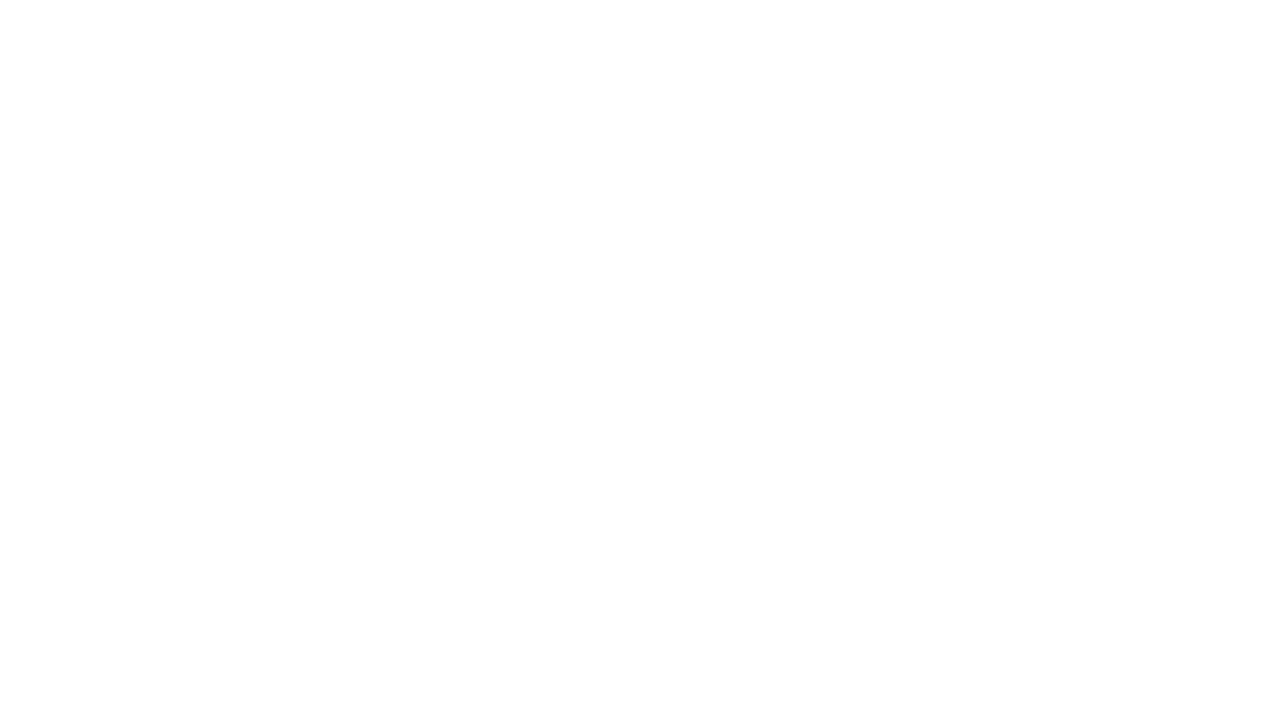